Navigates to the OrangeHRM demo login page and verifies the page URL contains expected strings ("login", "demo") and the title contains "HRM".

Starting URL: https://opensource-demo.orangehrmlive.com/web/index.php/auth/login

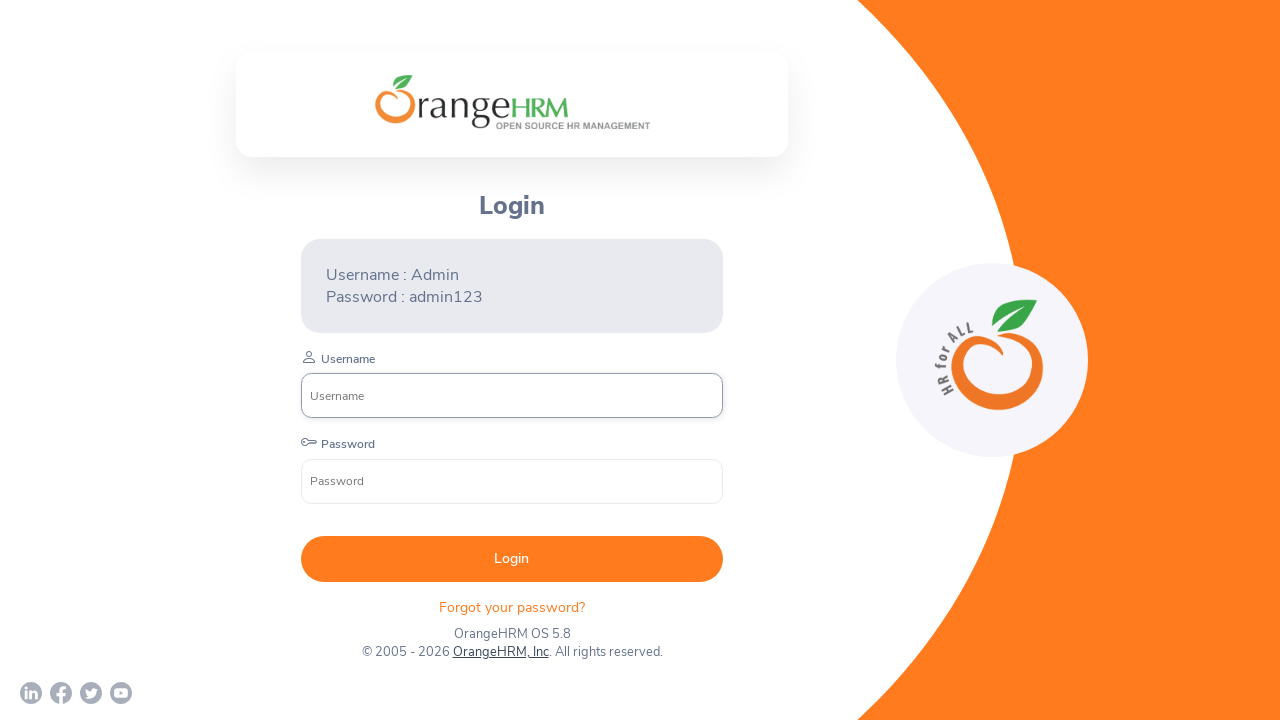

Waited for page to load with domcontentloaded state
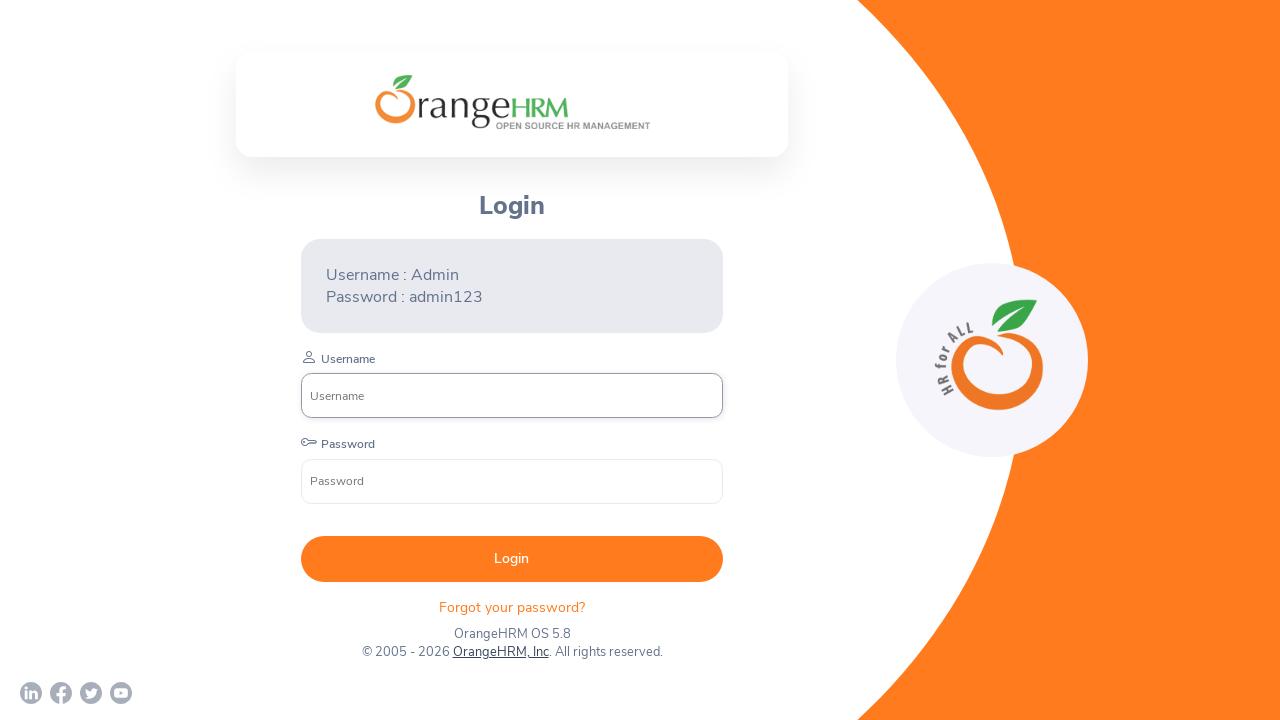

Retrieved page title
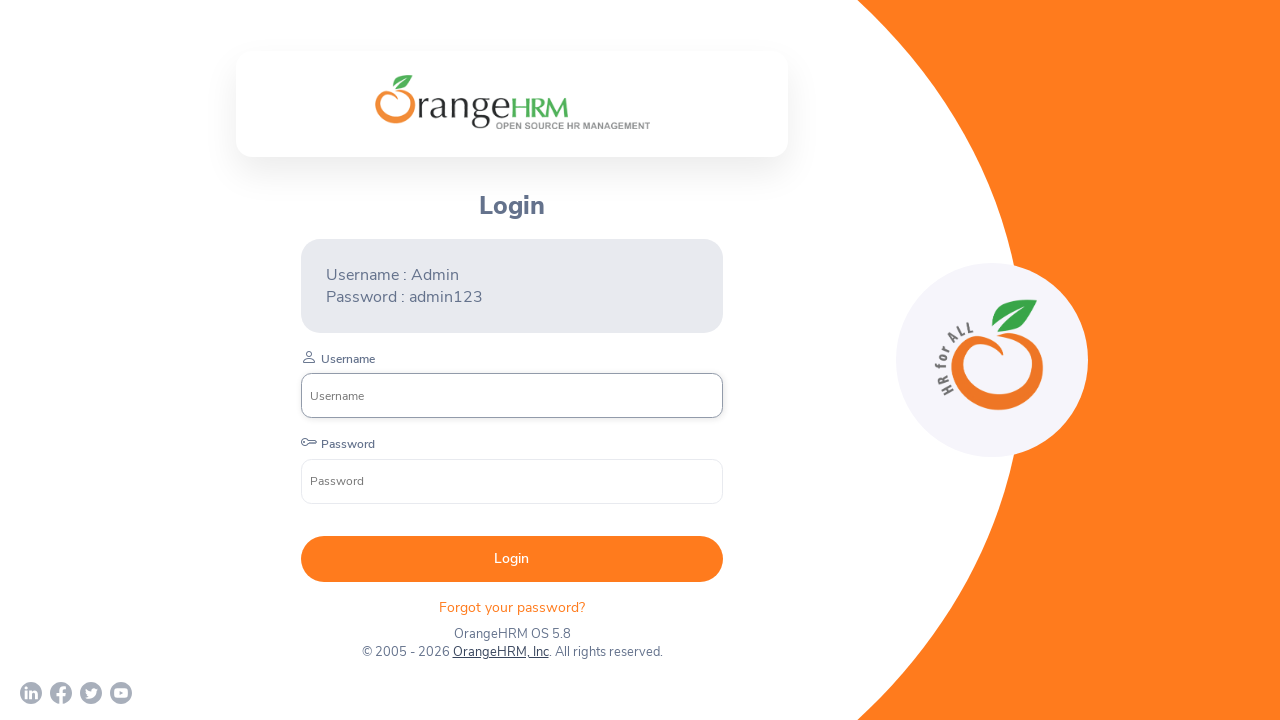

Retrieved page URL
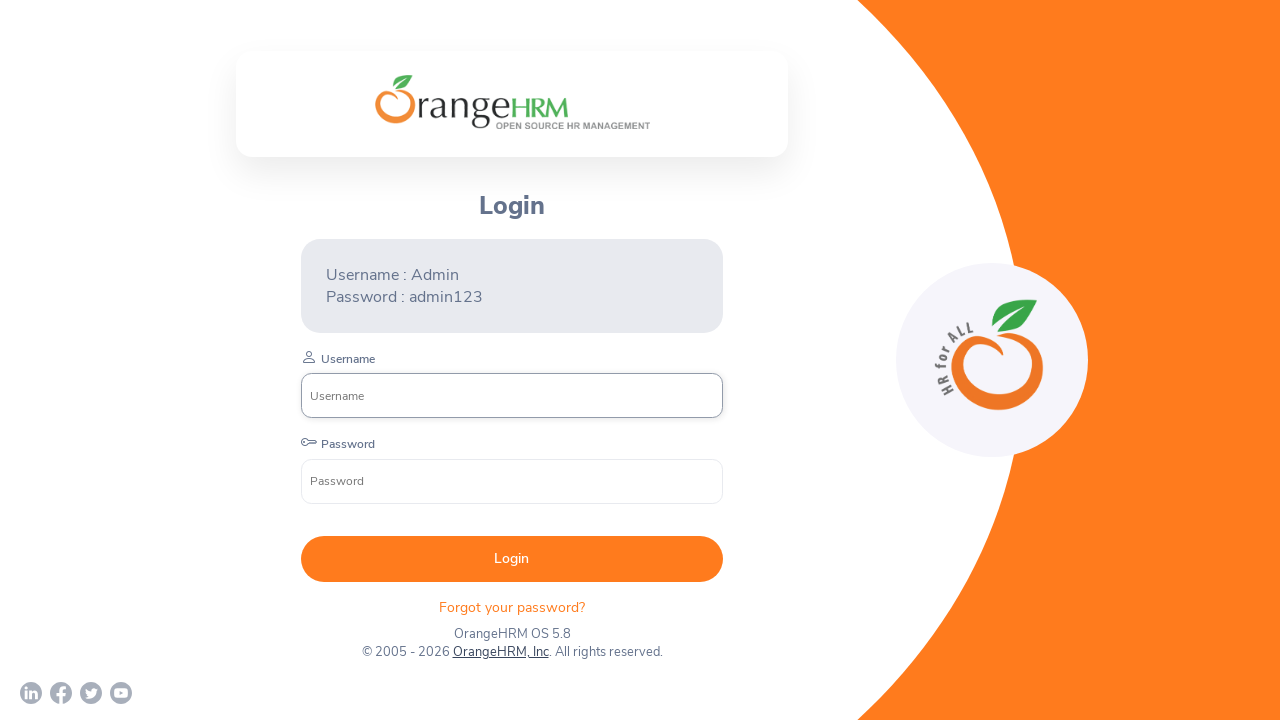

Verified URL ends with 'login'
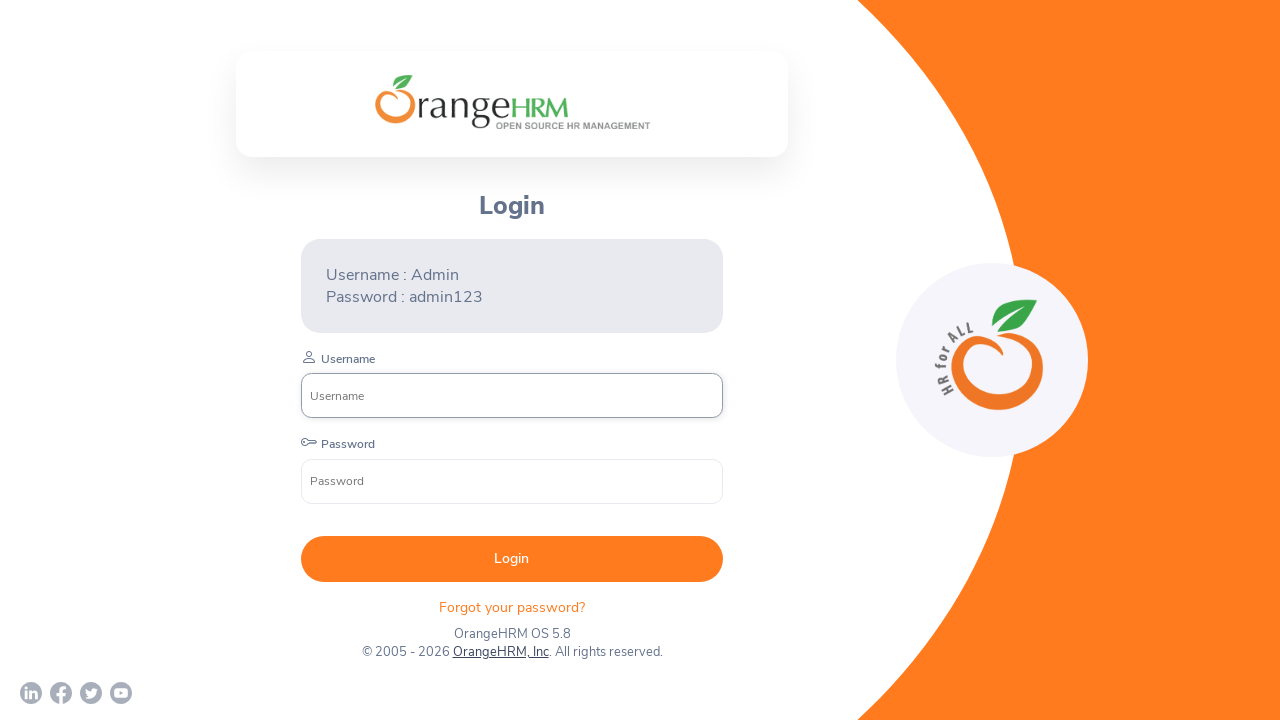

Verified URL contains 'demo'
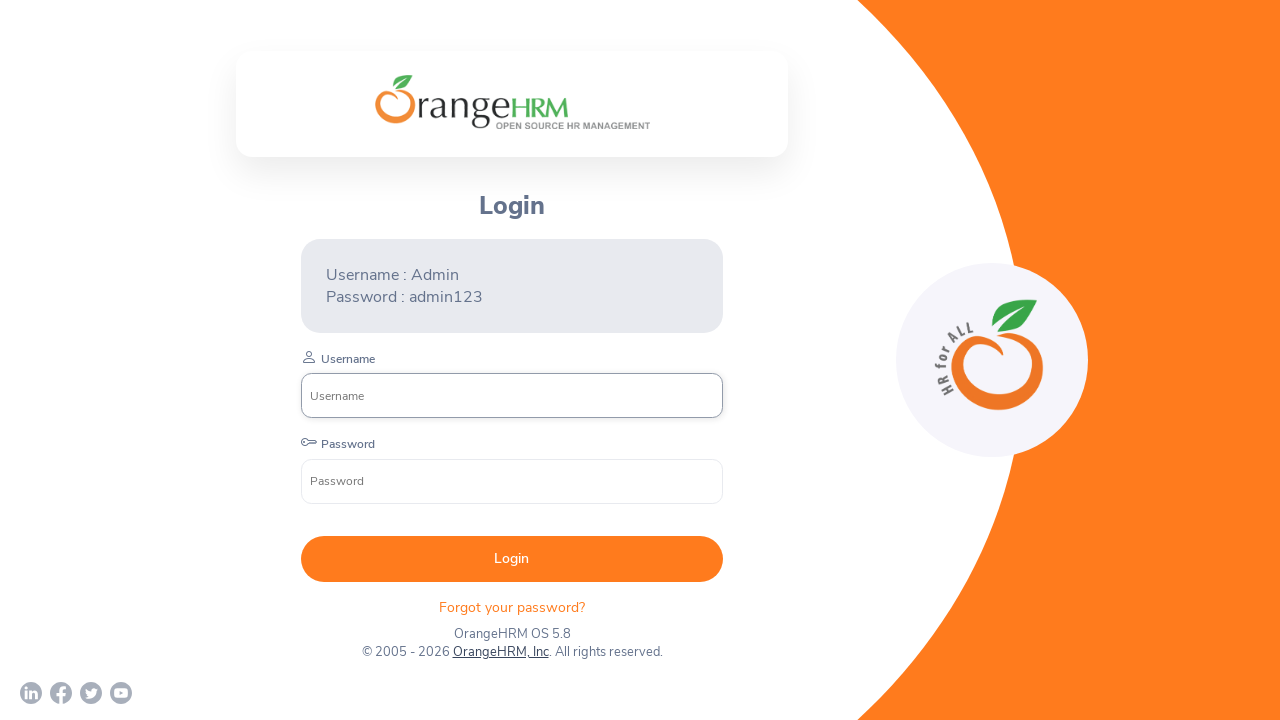

Verified page title contains 'HRM'
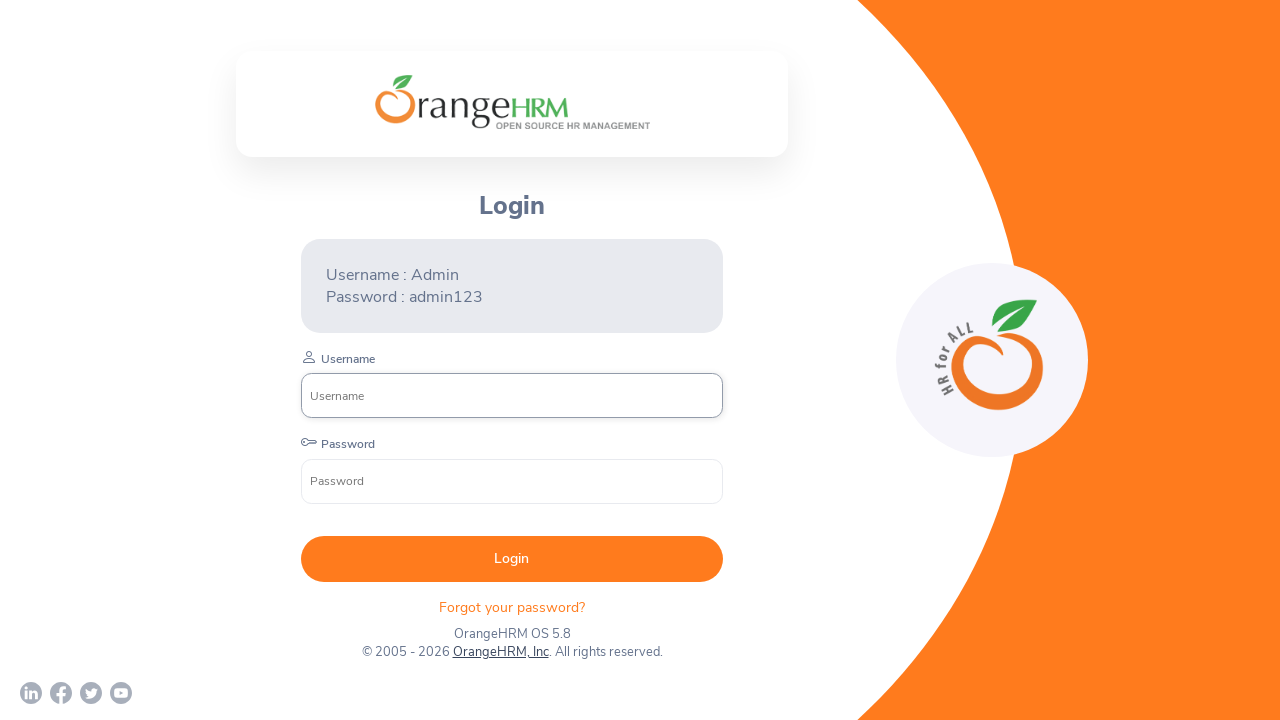

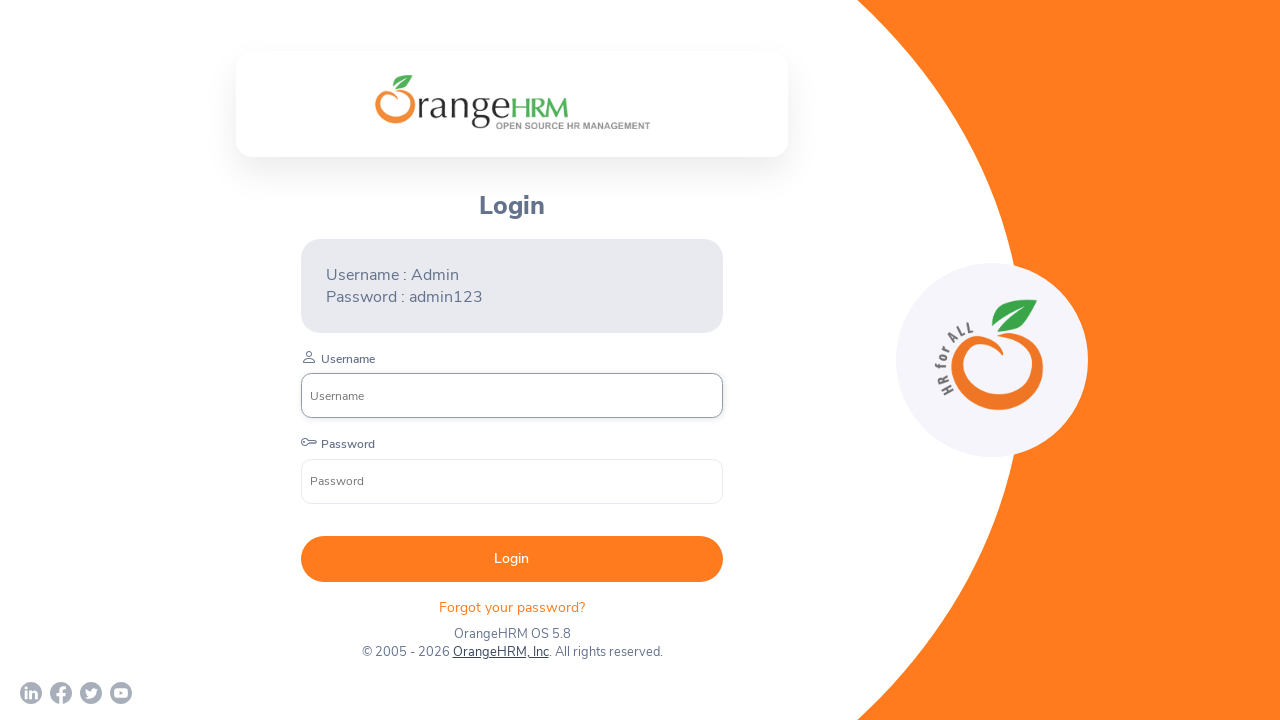